Tests synchronization by clicking a button and waiting for a checkbox element to appear

Starting URL: https://atidcollege.co.il/Xamples/ex_synchronization.html

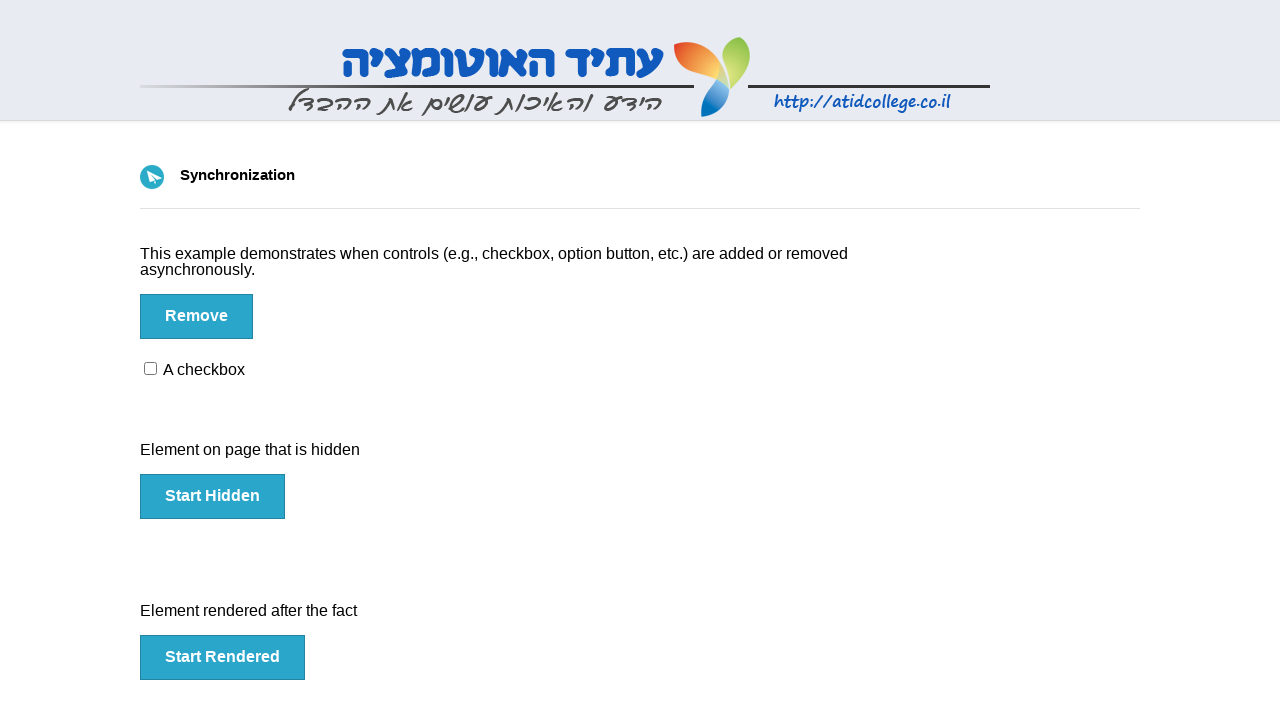

Navigated to synchronization example page
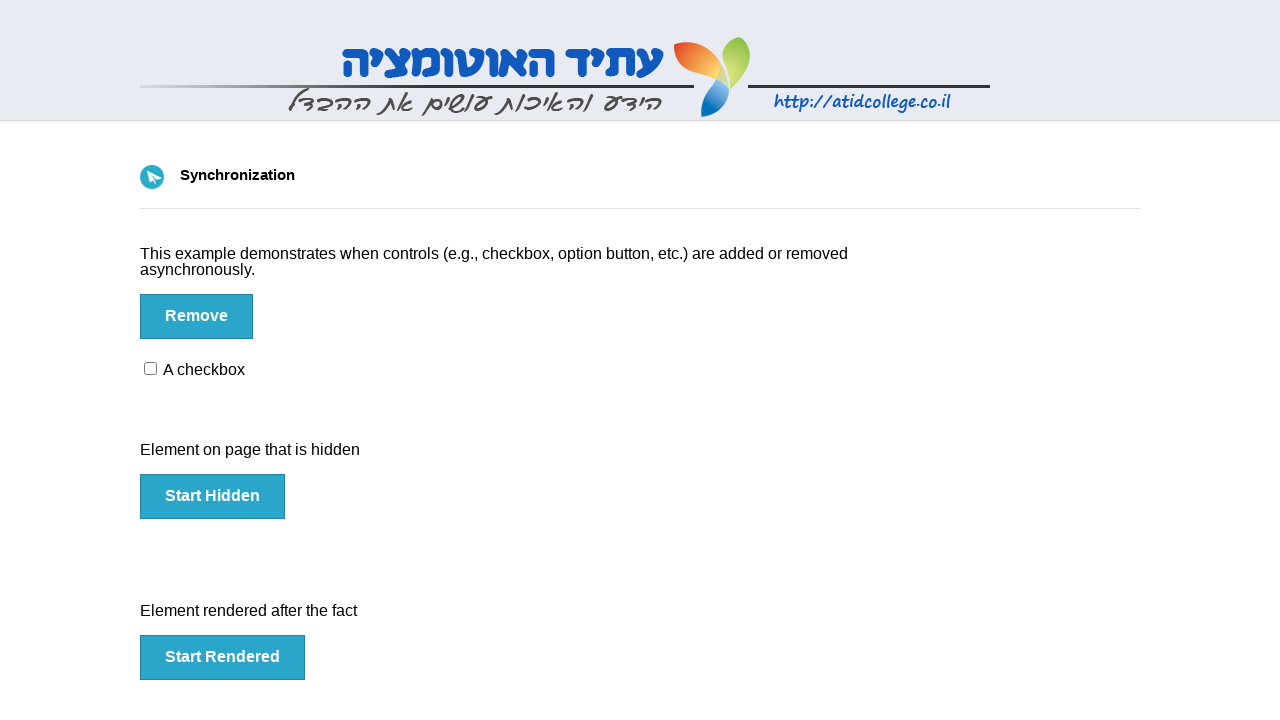

Clicked button to trigger checkbox appearance at (196, 316) on #btn
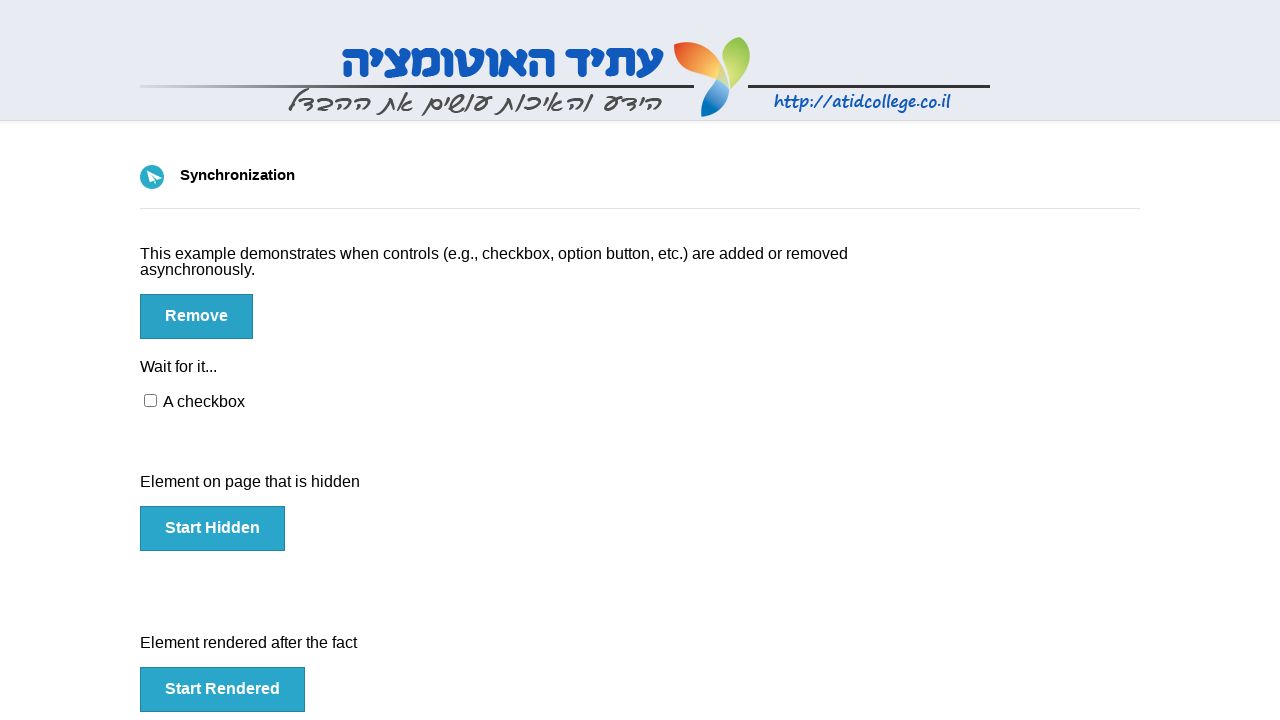

Checkbox element appeared on the page
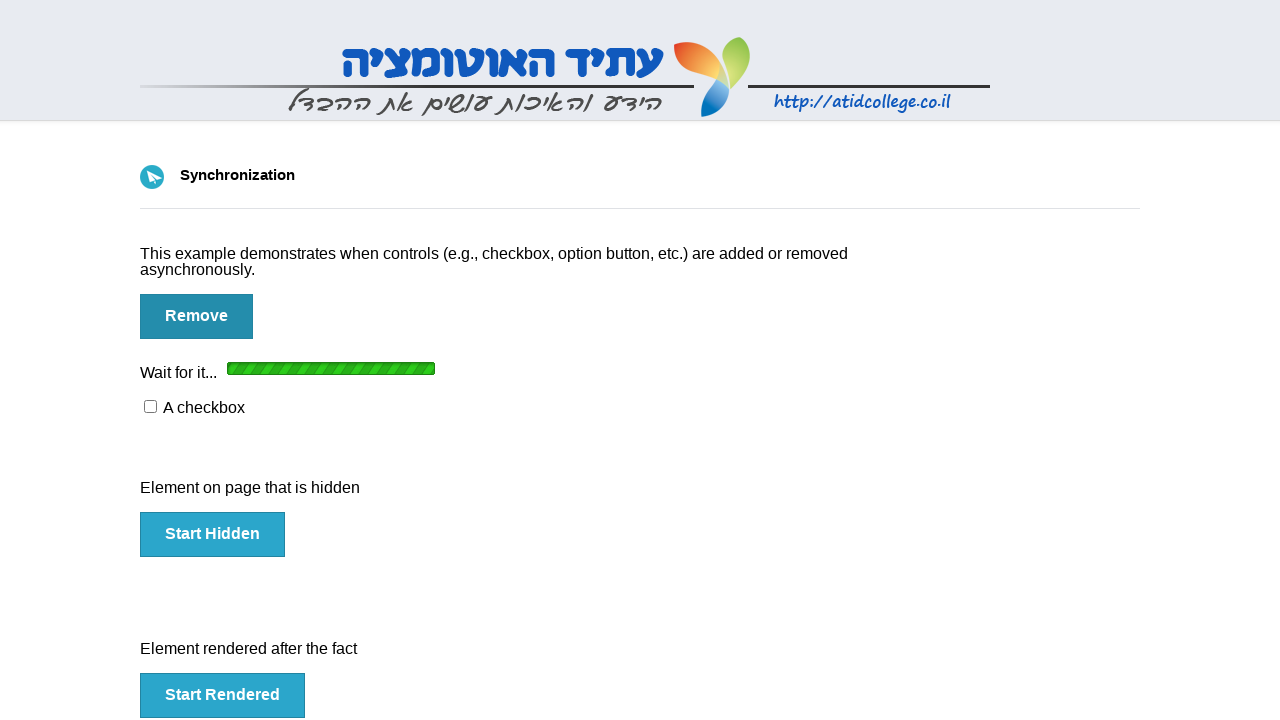

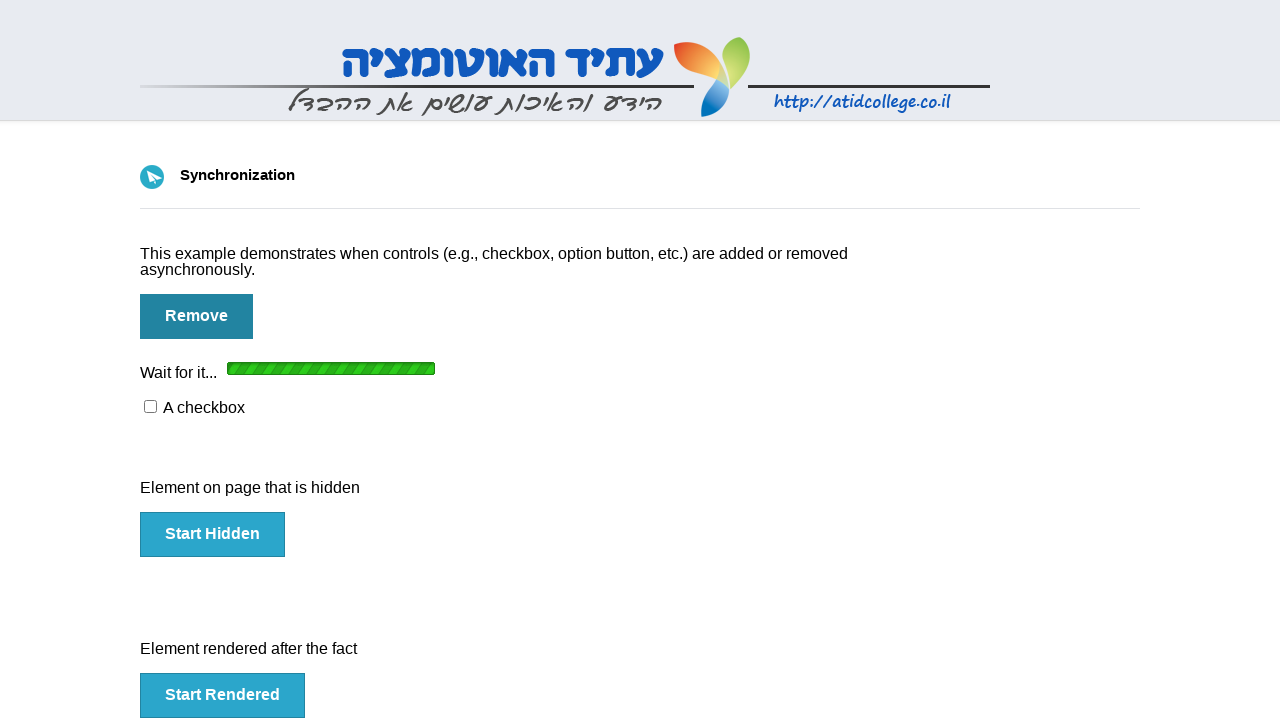